Tests the reset list functionality by clicking the Reset List button to restore the employee list to its default state.

Starting URL: https://kristinek.github.io/site/tasks/list_of_people

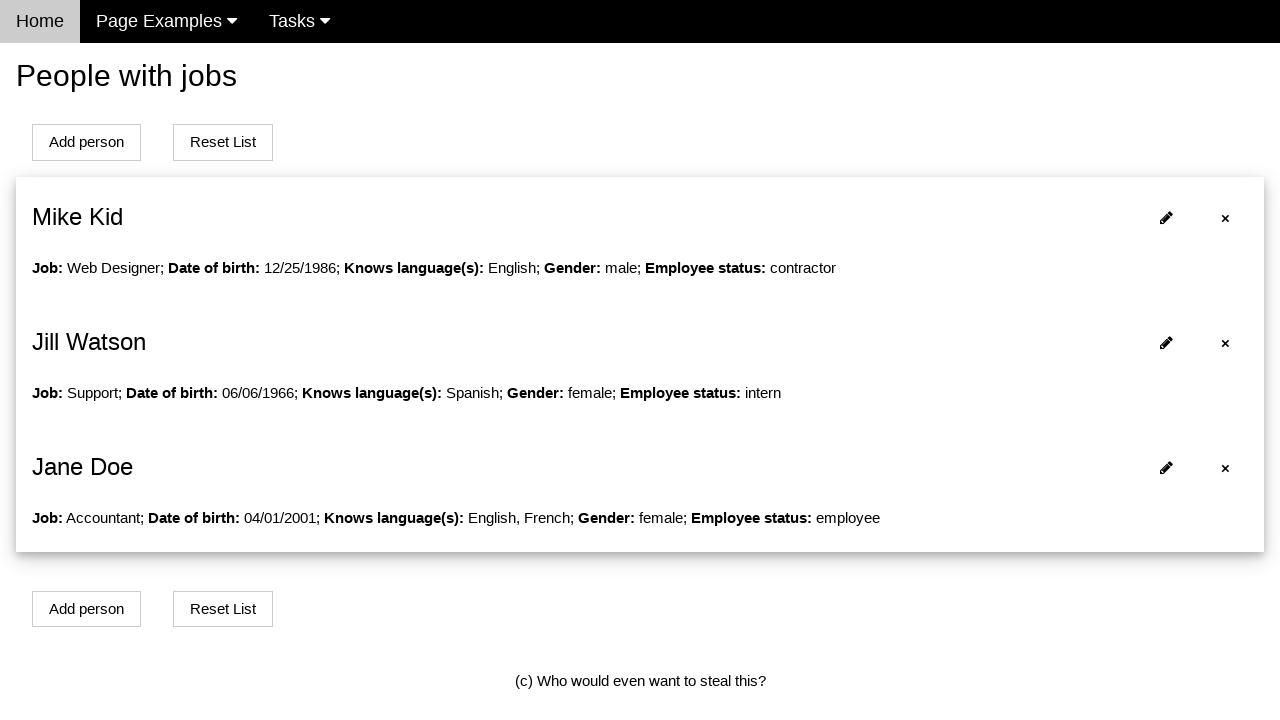

Navigated to employee list page
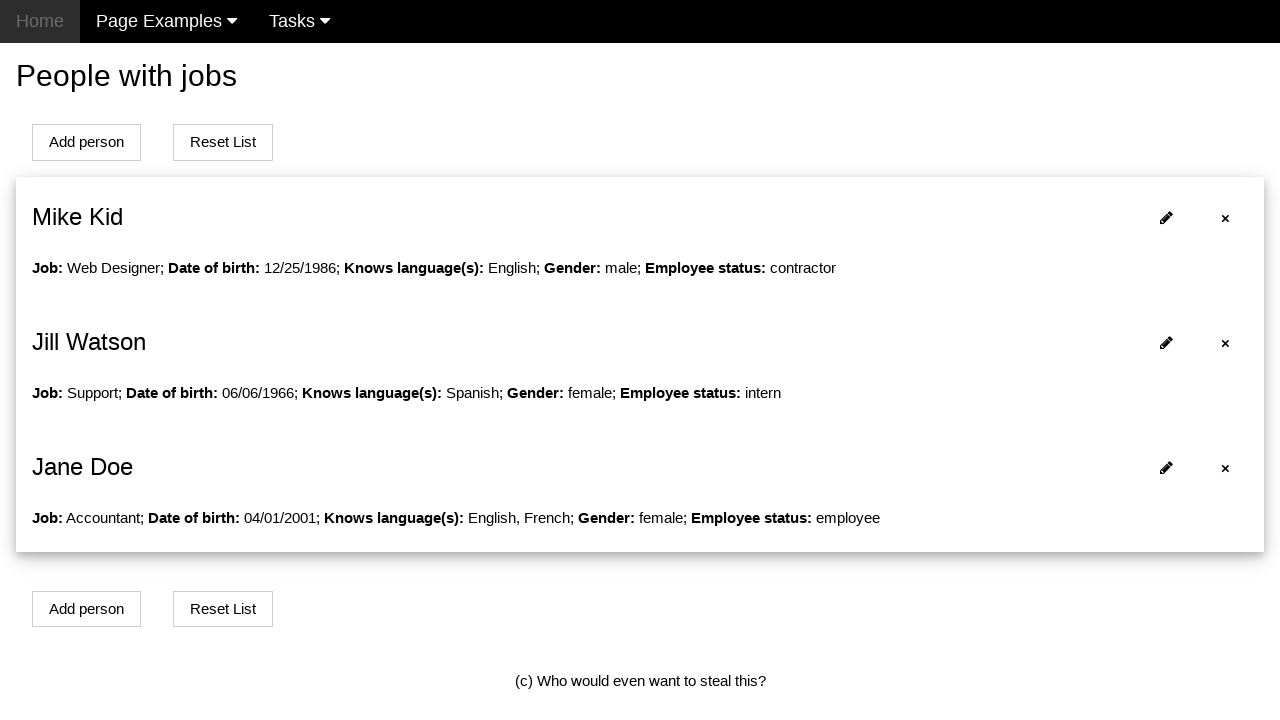

Clicked Reset List button to restore employee list to default state at (223, 142) on xpath=//button[@id='addPersonBtn'][text()='Reset List']
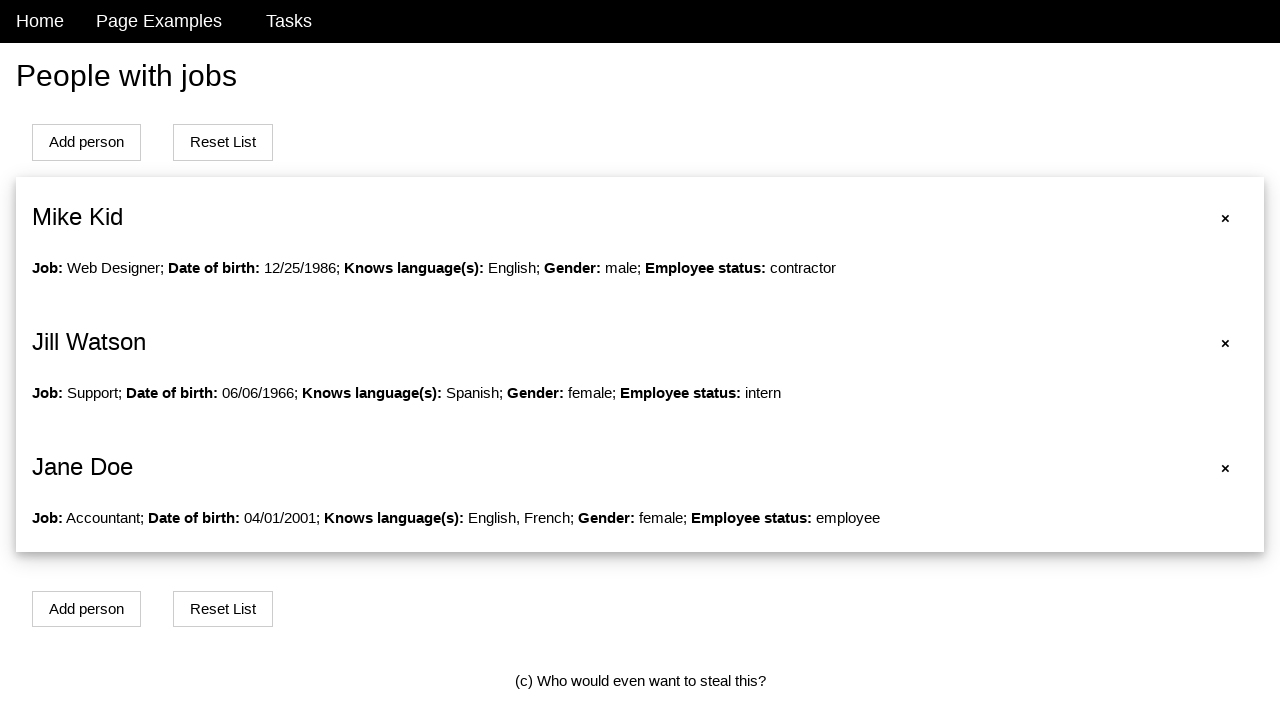

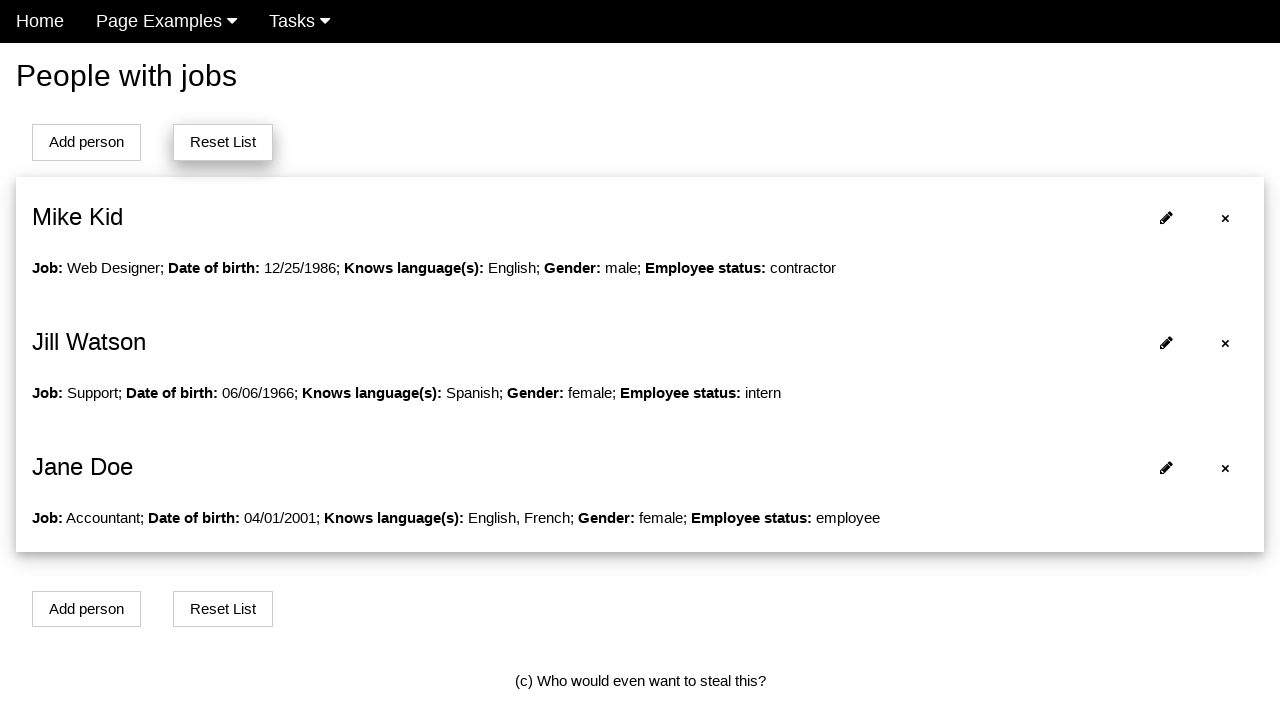